Tests explicit wait functionality by waiting for a price element to display "100", then clicking a book button, calculating a mathematical answer based on a displayed value, filling in the answer field, and submitting the form.

Starting URL: http://suninjuly.github.io/explicit_wait2.html

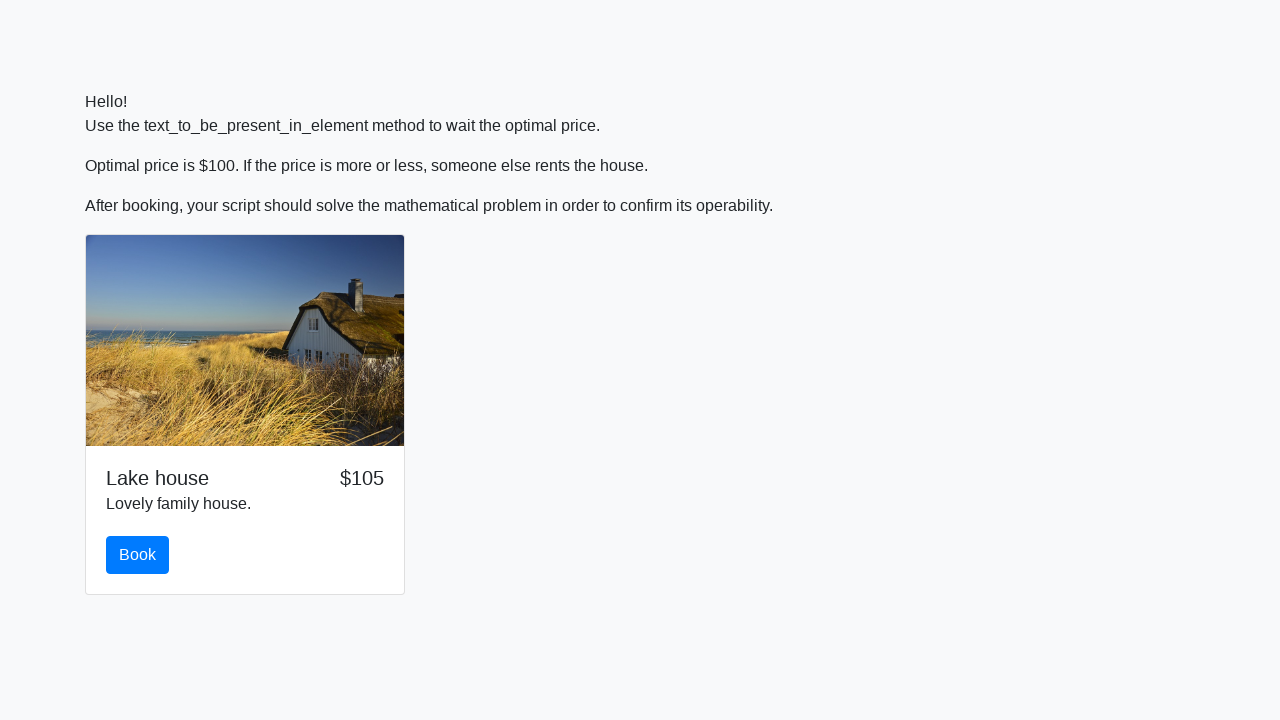

Waited for price element to display '100'
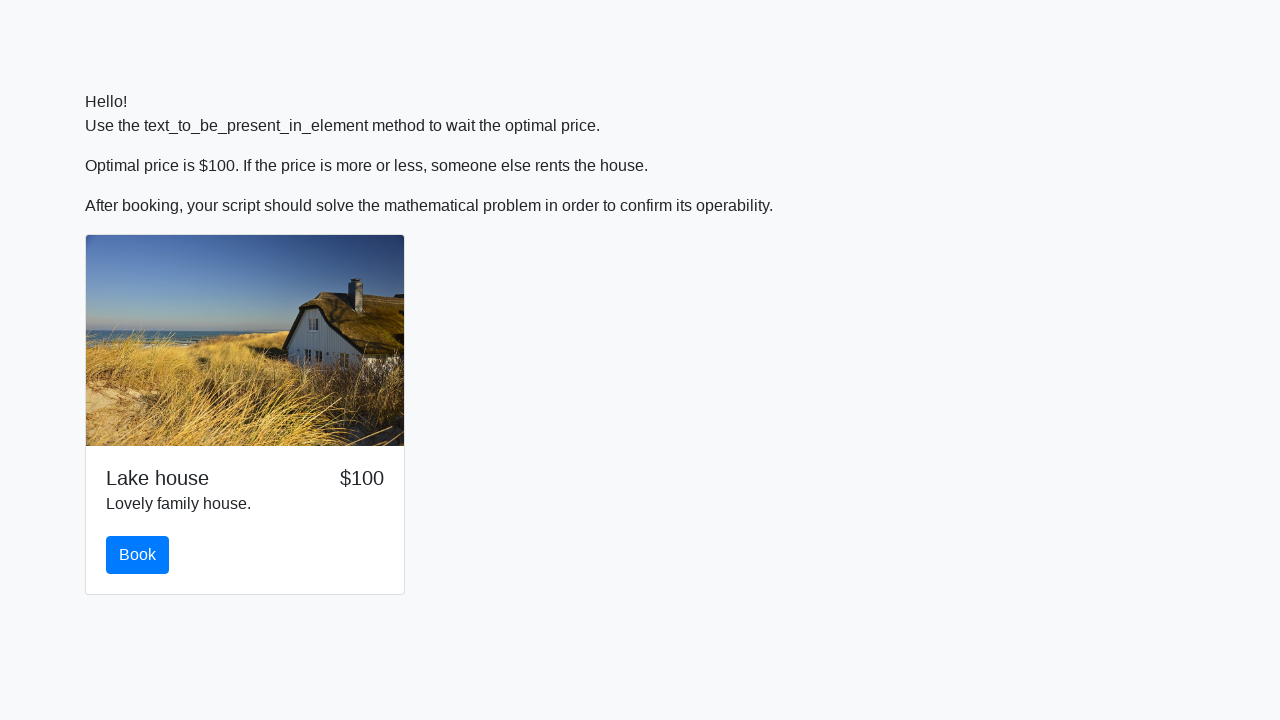

Clicked the book button at (138, 555) on #book
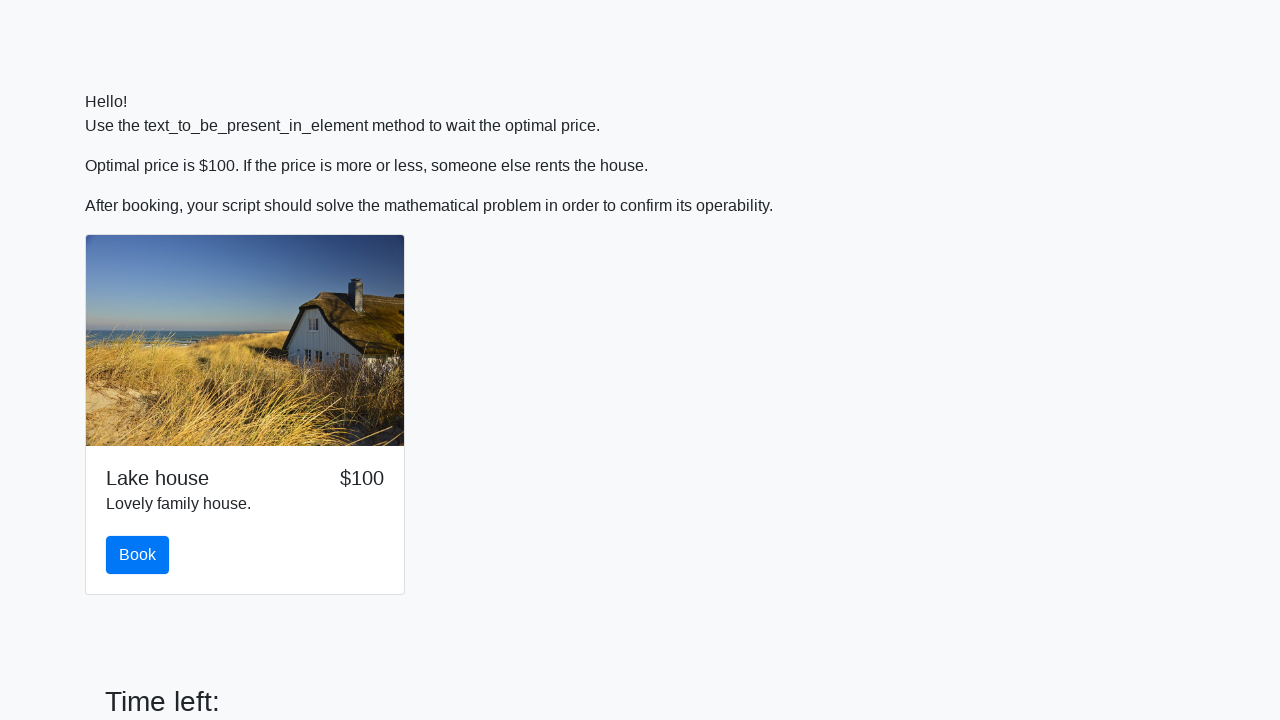

Retrieved x value from input_value element: 206
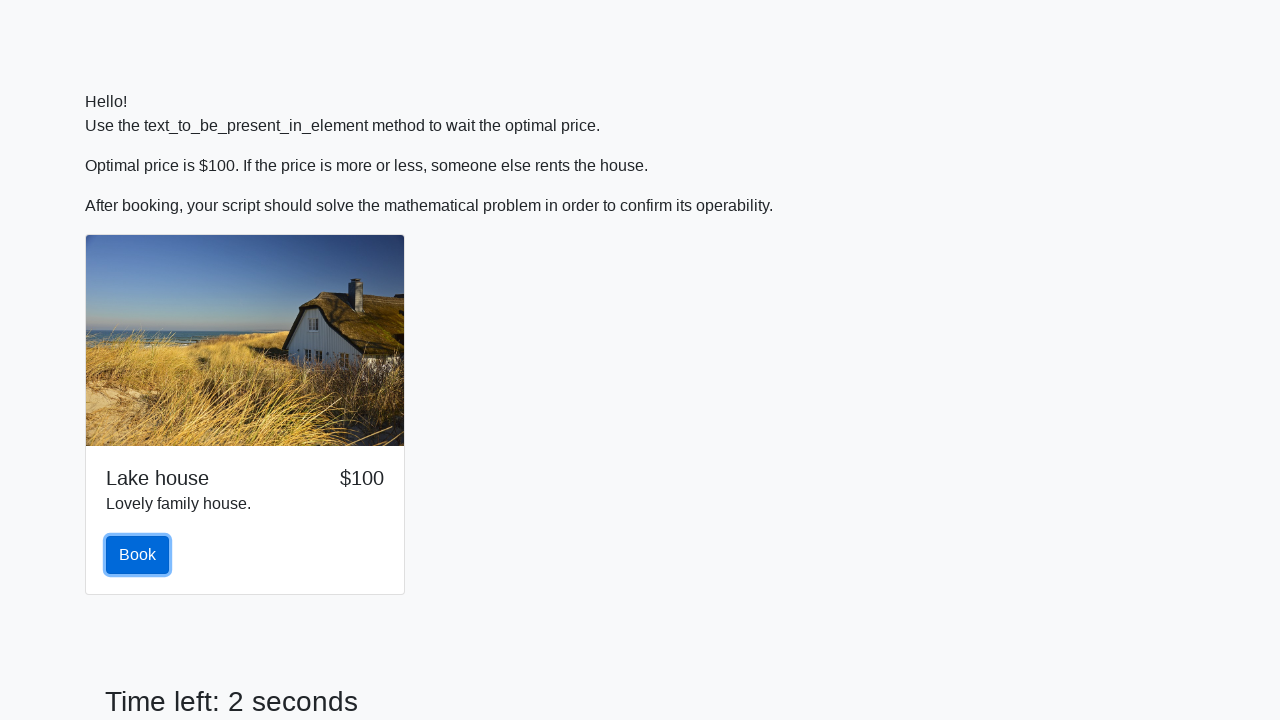

Calculated answer using mathematical formula: 2.4592214954945826
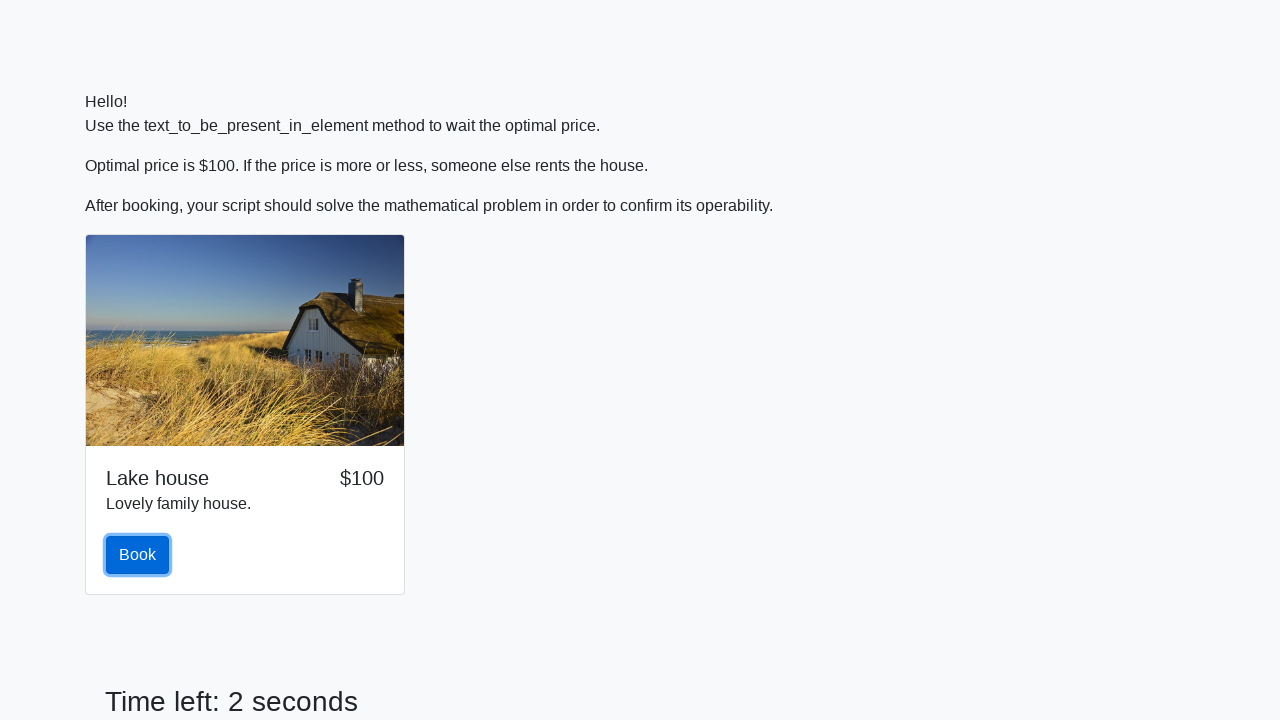

Filled answer field with calculated value: 2.4592214954945826 on #answer
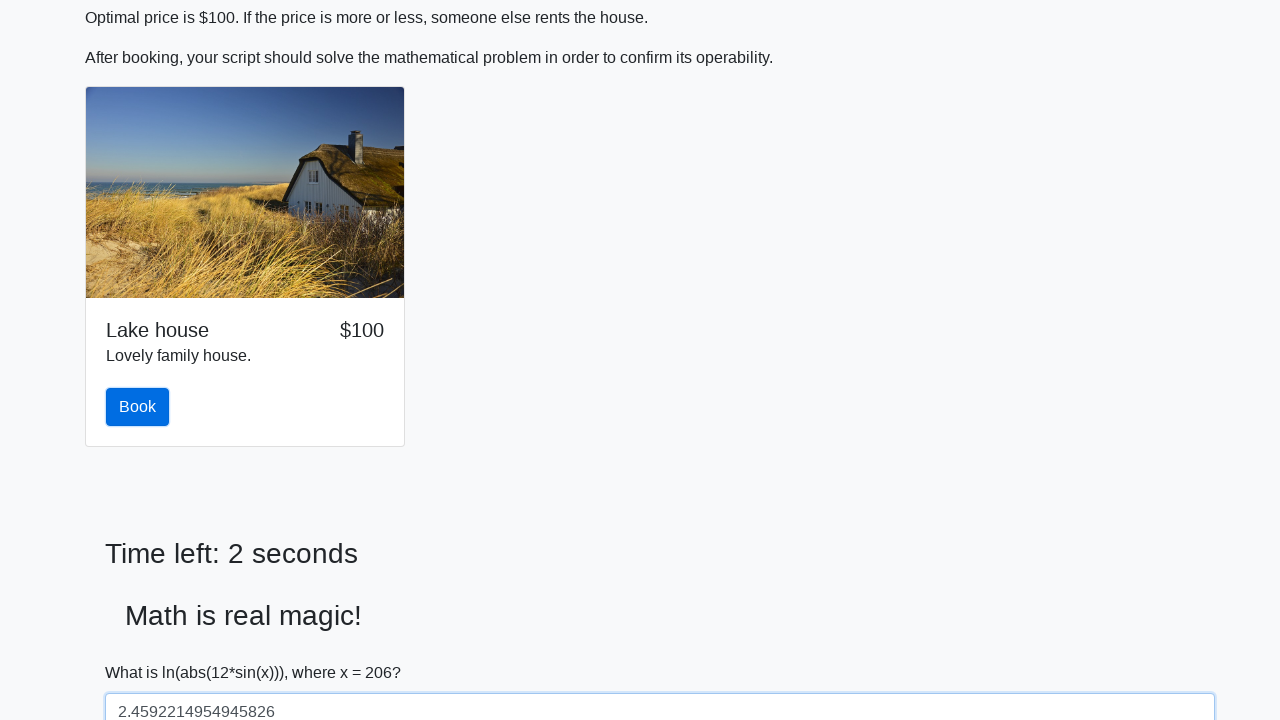

Clicked the solve button to submit the form at (143, 651) on #solve
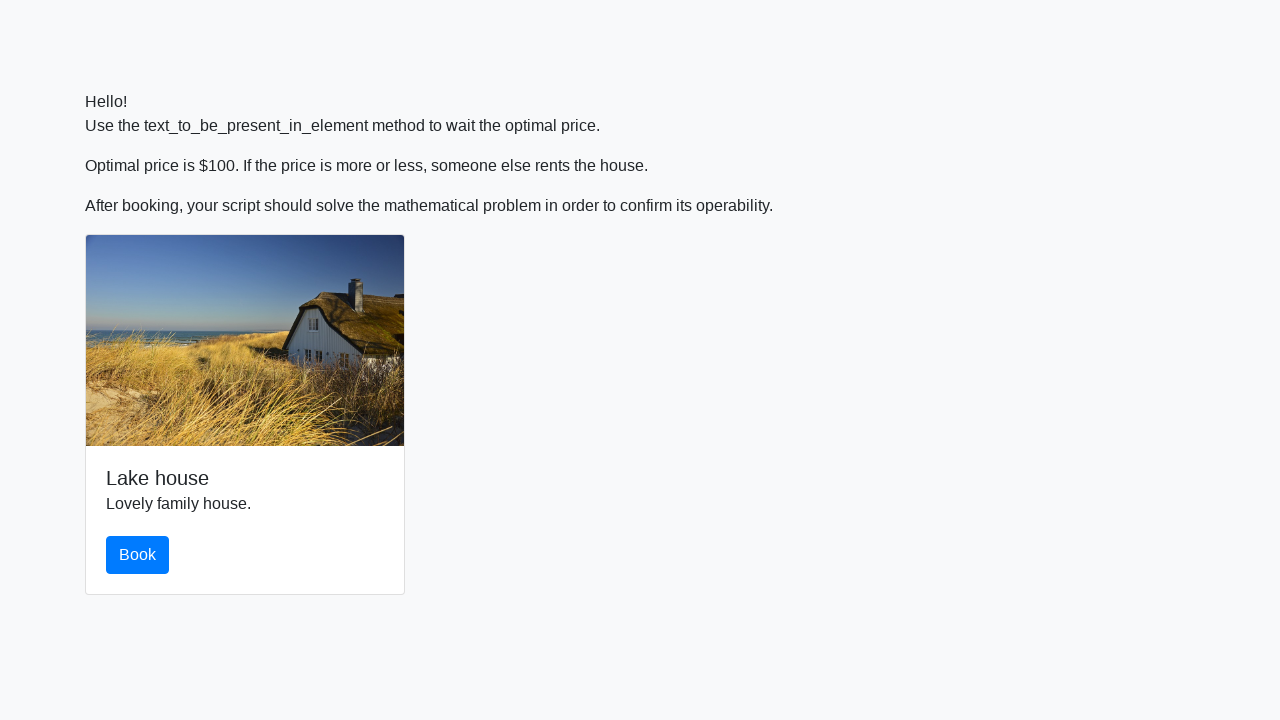

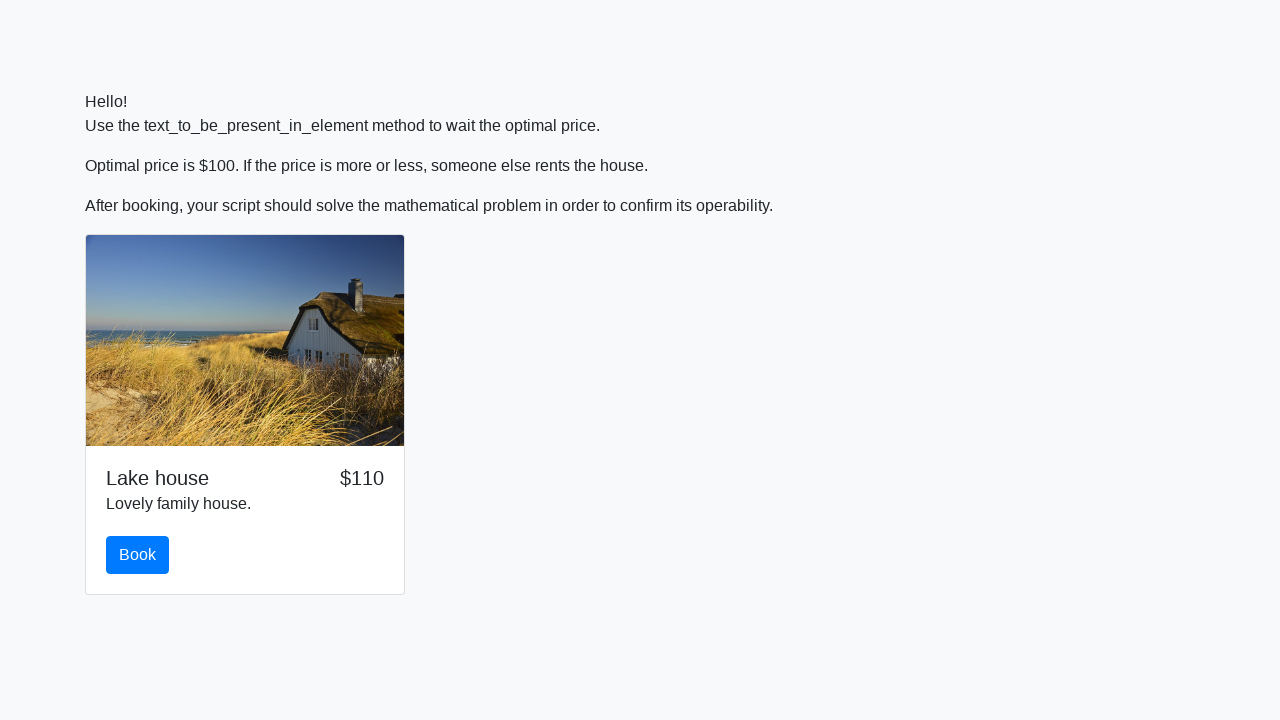